Tests various alert handling scenarios including simple alerts, timed alerts, confirmation dialogs, and prompt alerts with text input

Starting URL: https://demoqa.com/alerts

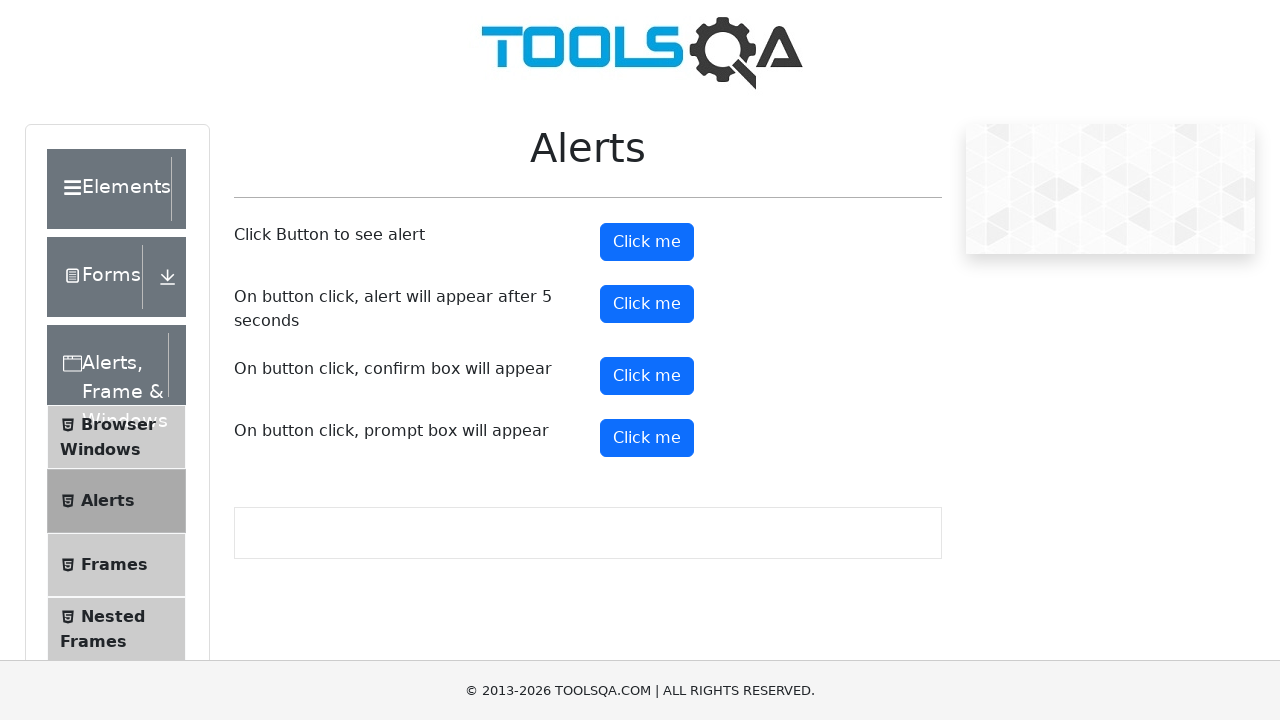

Clicked alert button to trigger simple alert at (647, 242) on xpath=//button[@id='alertButton']
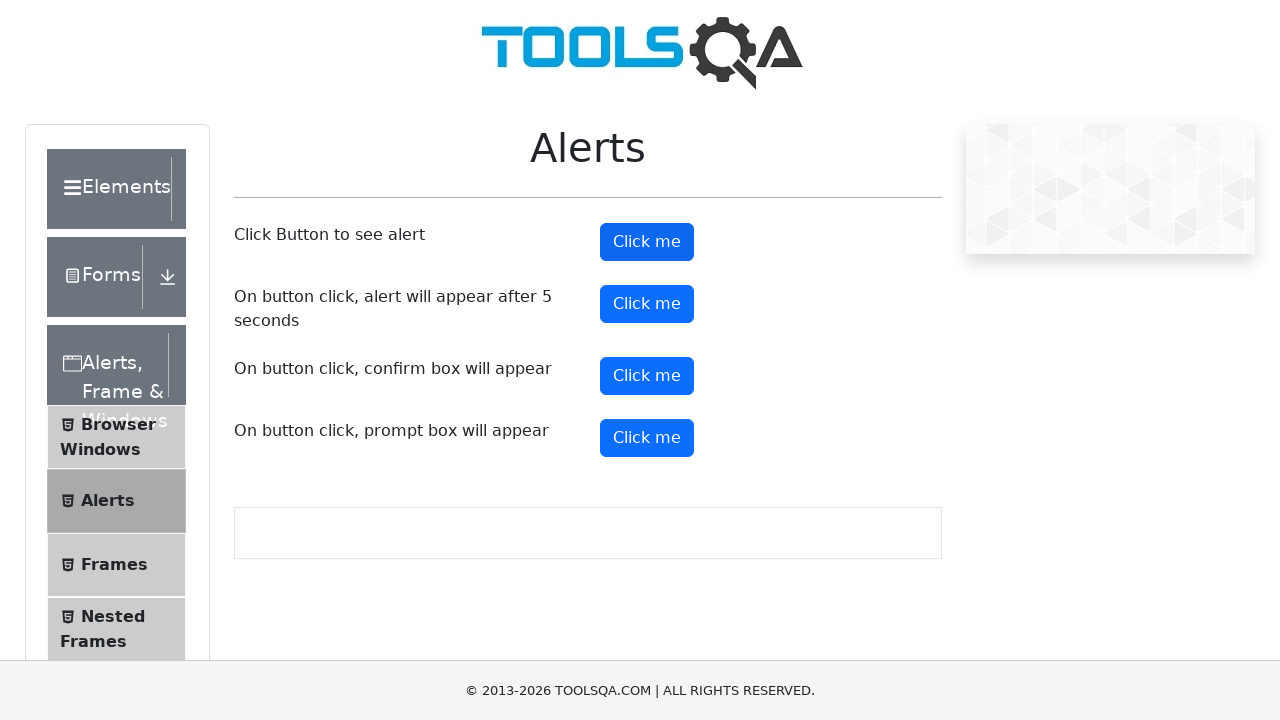

Set up dialog handler to accept alerts
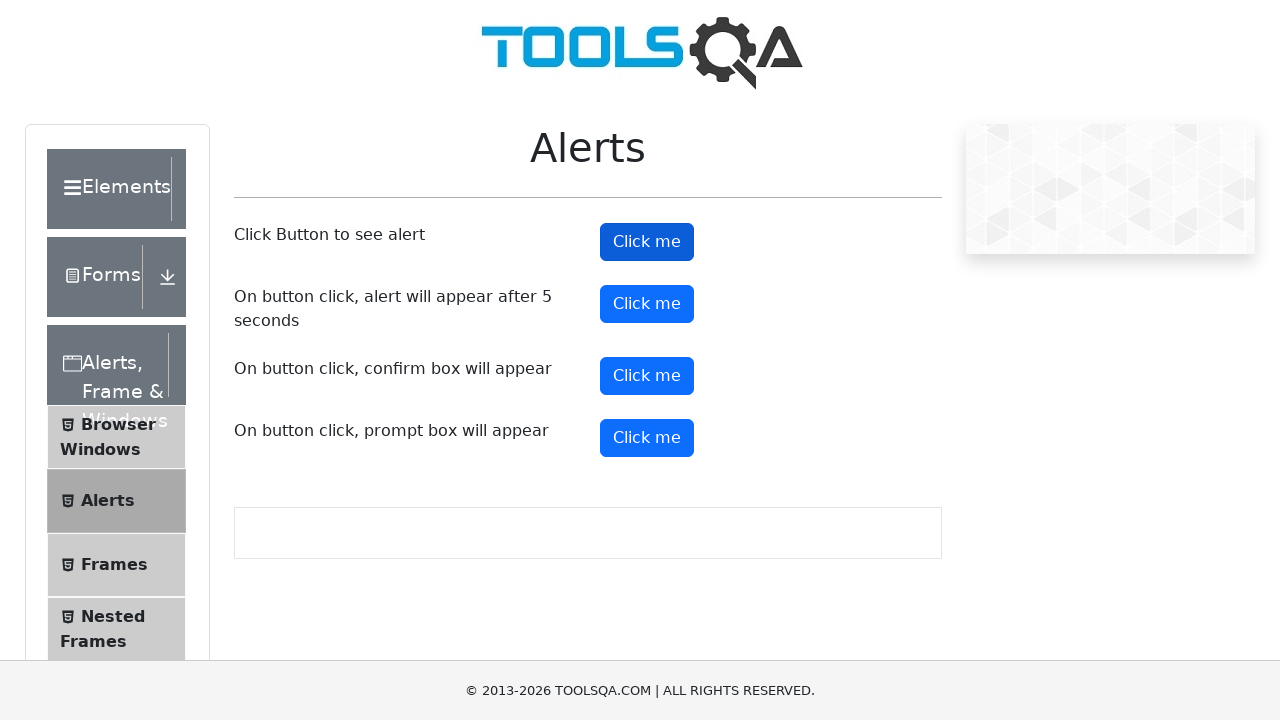

Clicked timer alert button at (647, 304) on xpath=//button[@id='timerAlertButton']
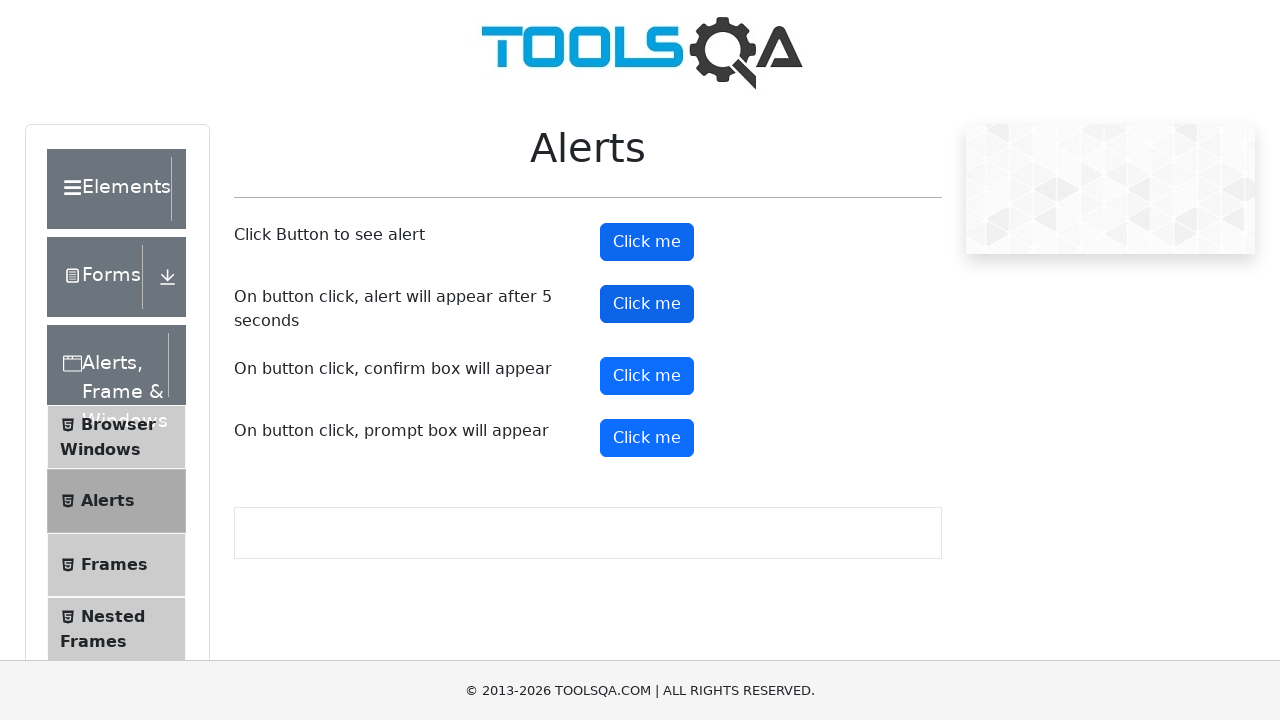

Waited 5.5 seconds for timed alert to appear and be handled
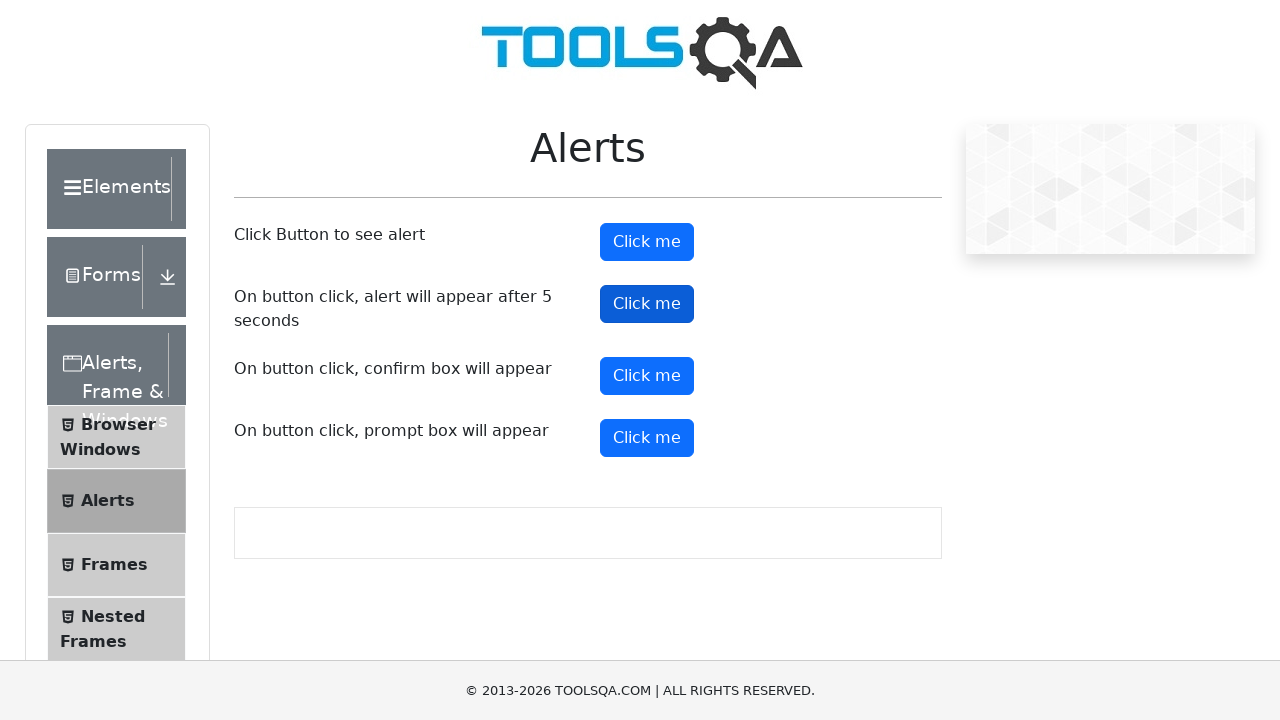

Clicked confirmation button to trigger confirmation dialog at (647, 376) on xpath=//button[@id='confirmButton']
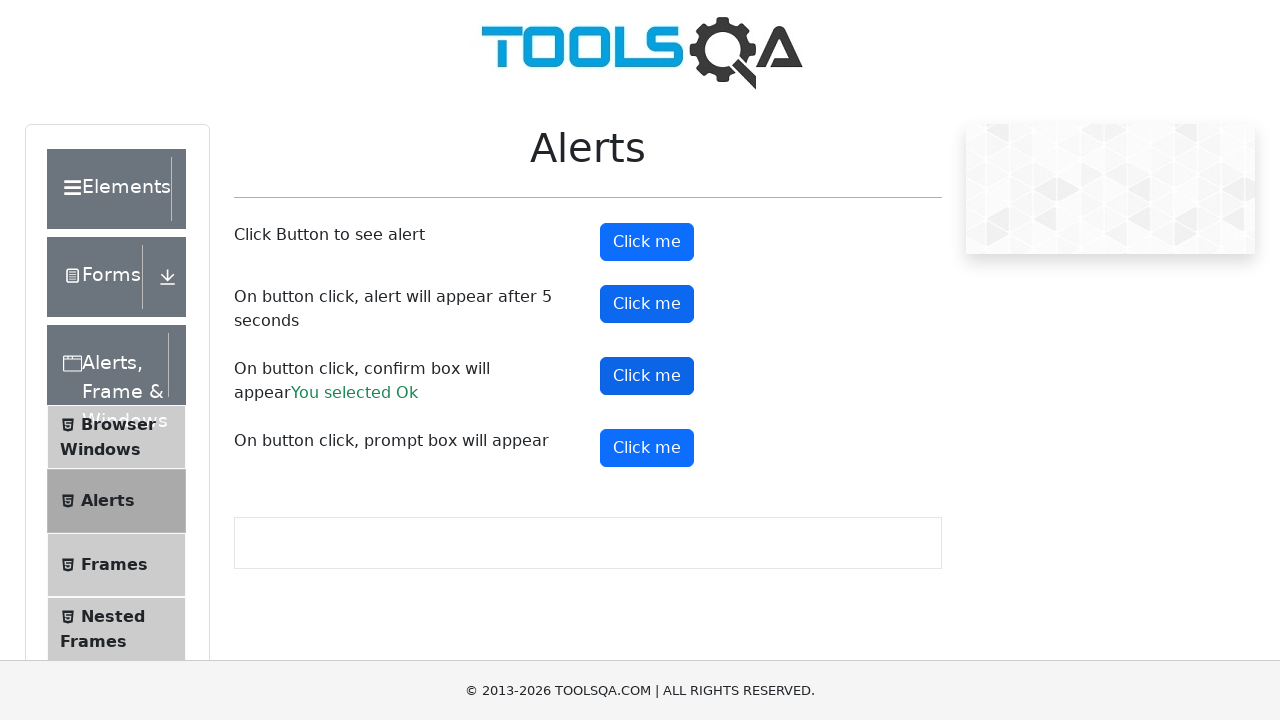

Retrieved confirmation result text: You selected Ok
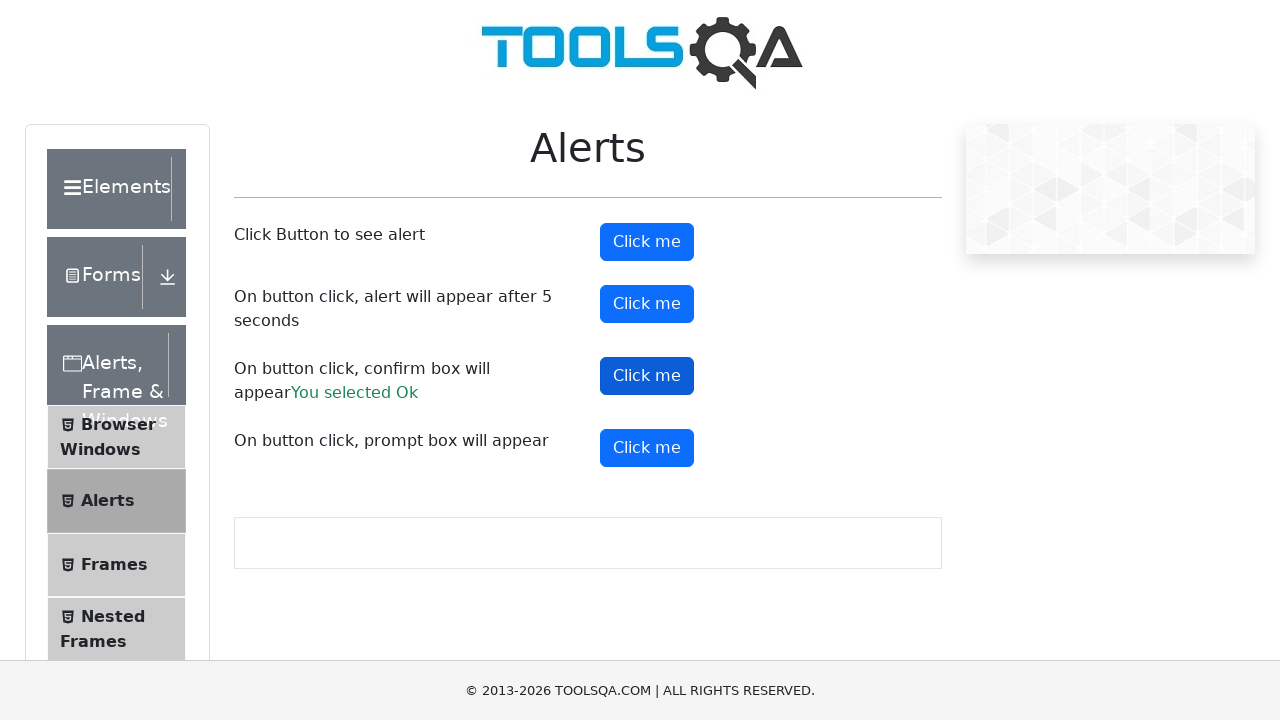

Printed confirmation result to console
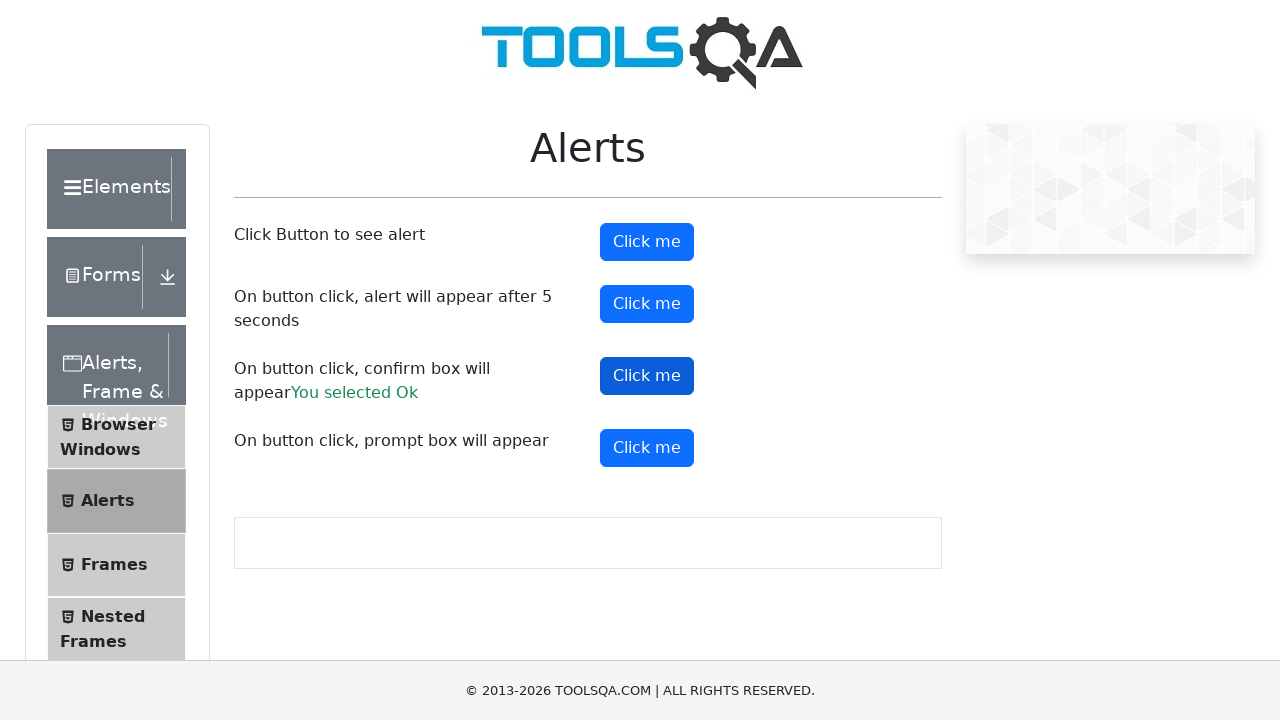

Set up dialog handler to accept prompt with 'Hello World' text
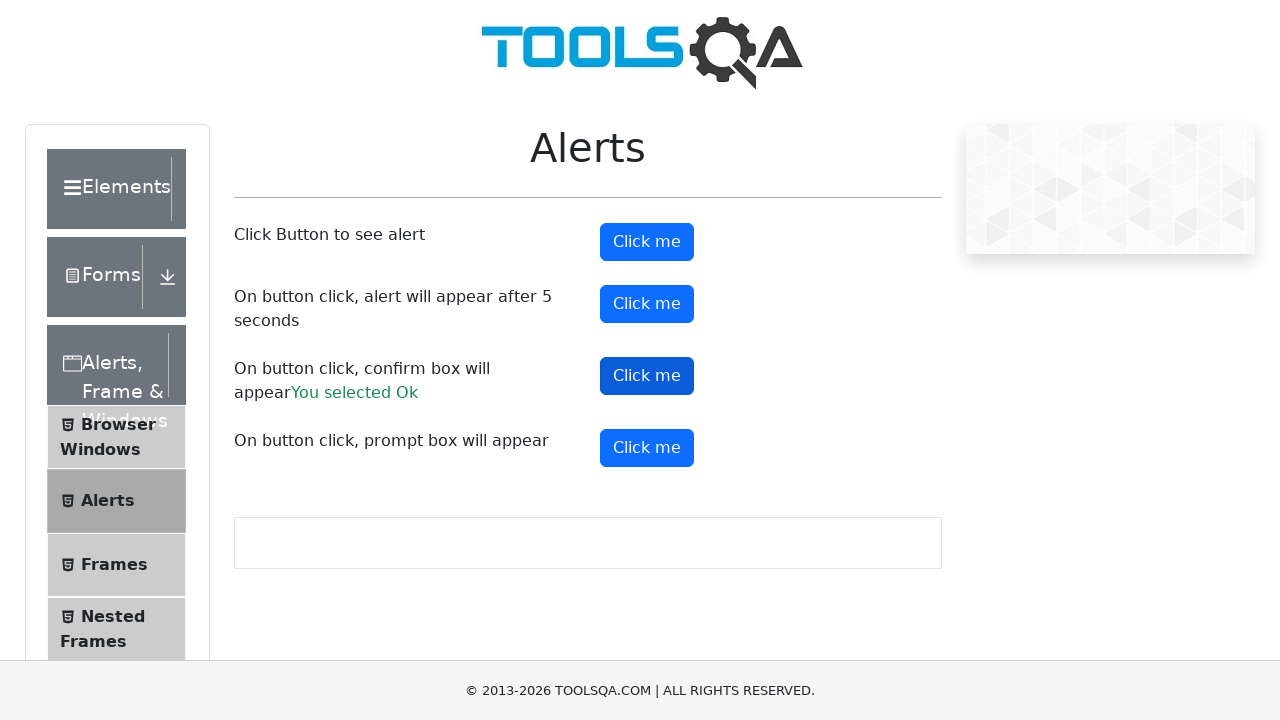

Clicked prompt button to trigger prompt alert and submit text input at (647, 448) on xpath=//button[@id='promtButton']
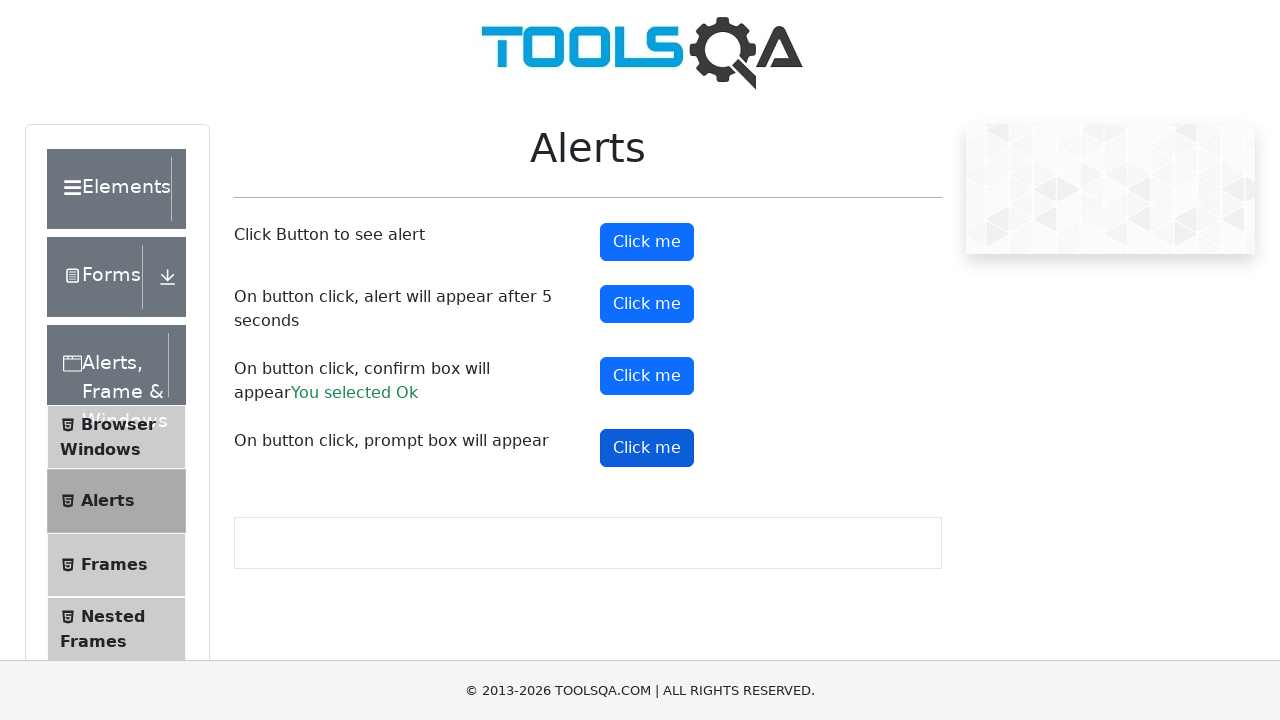

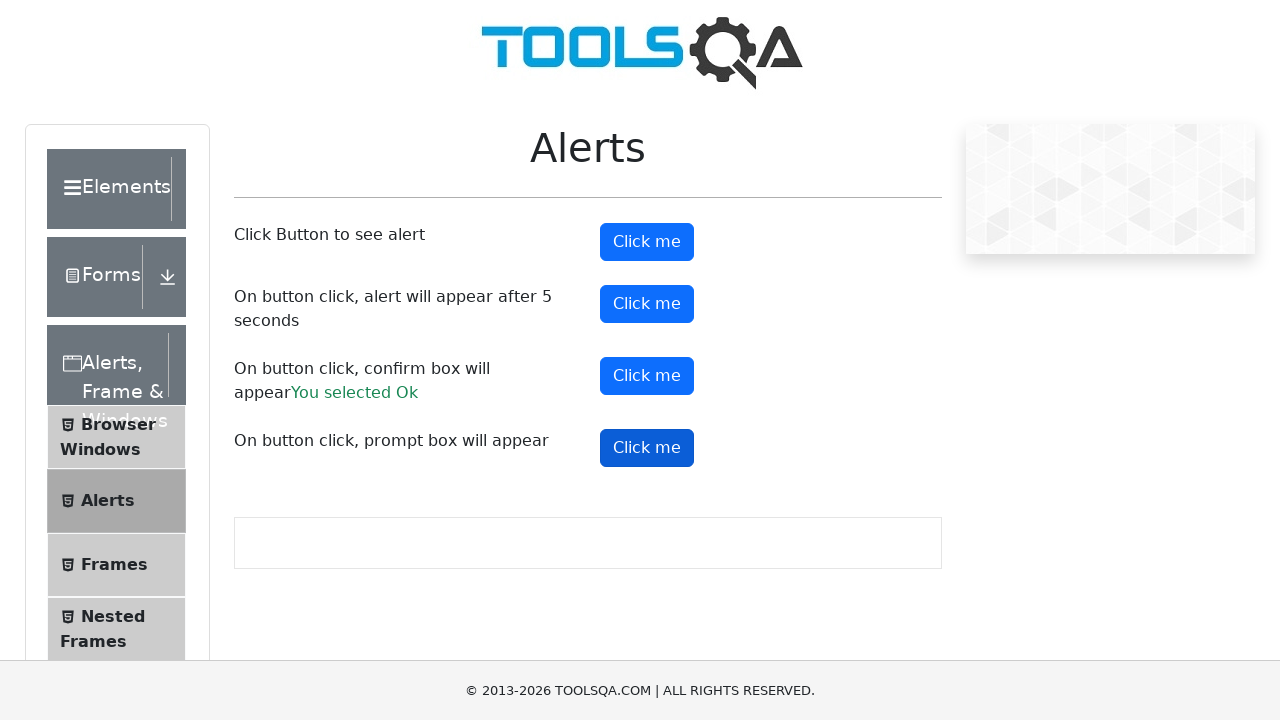